Navigates to an automation practice page and verifies that buttons are present on the page

Starting URL: https://rahulshettyacademy.com/AutomationPractice/

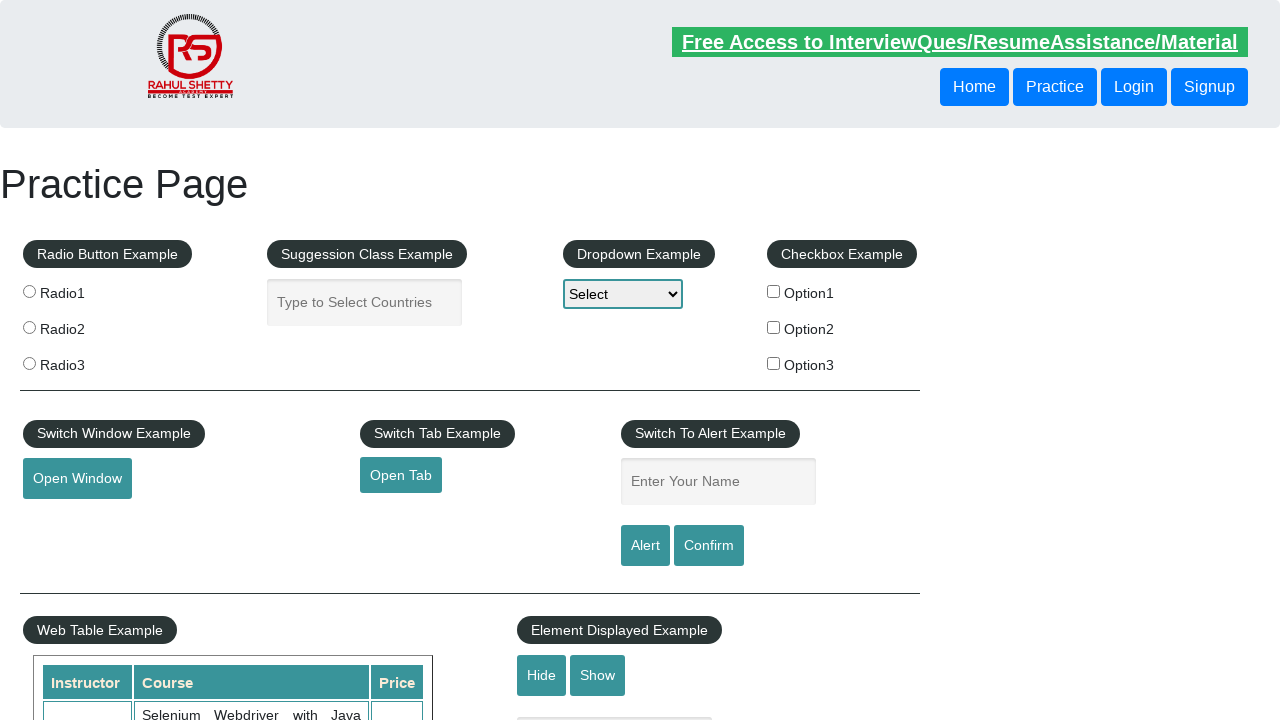

Waited for button selector to load on automation practice page
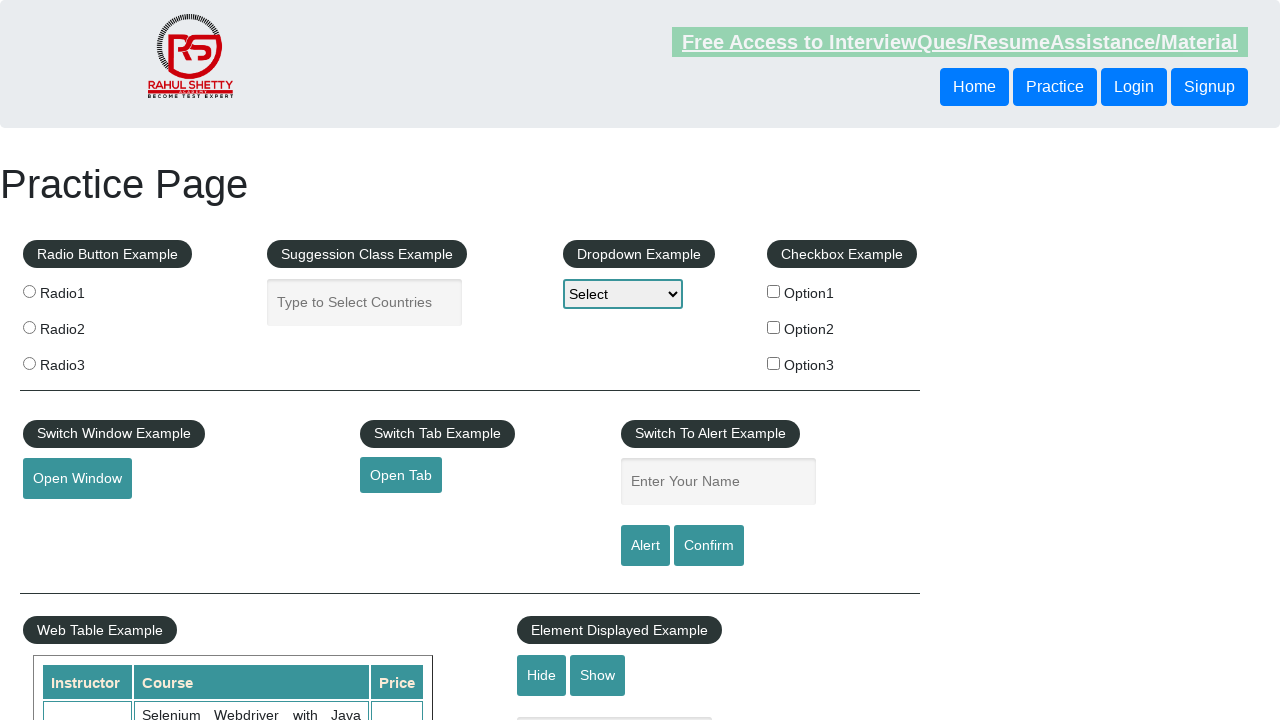

Located all button elements on the page
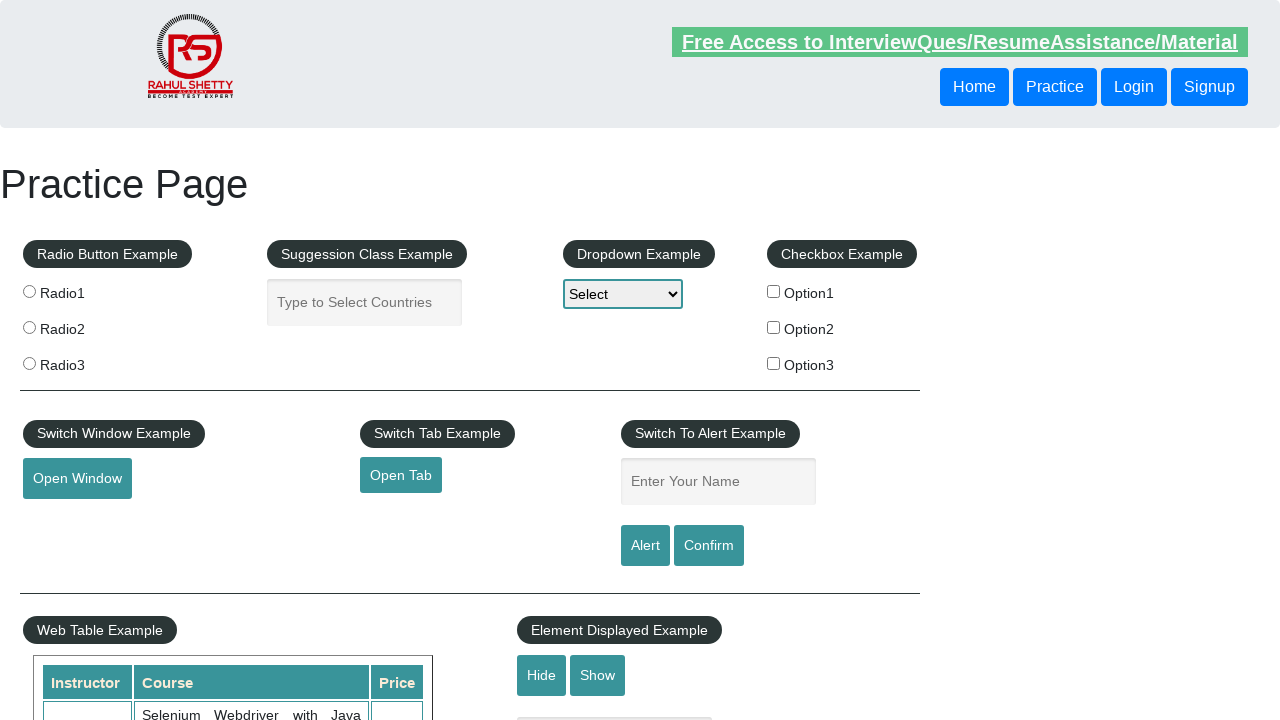

Verified that buttons are present on the page - found 6 buttons
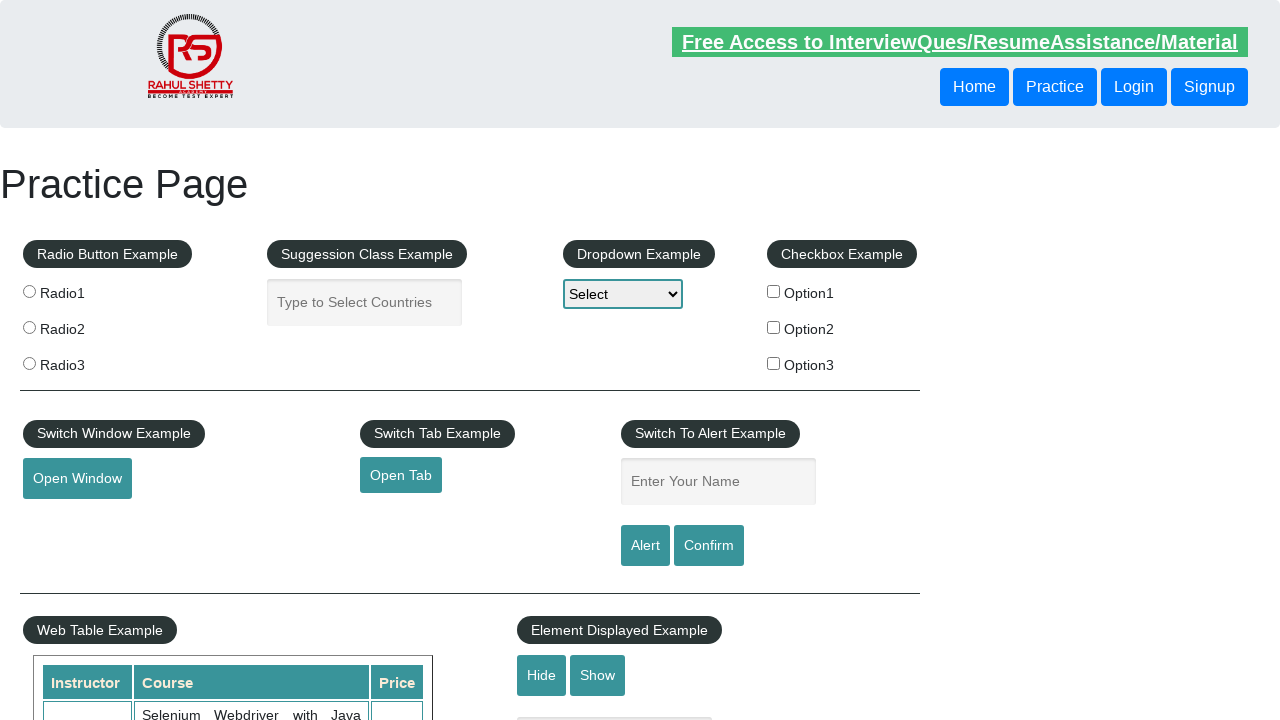

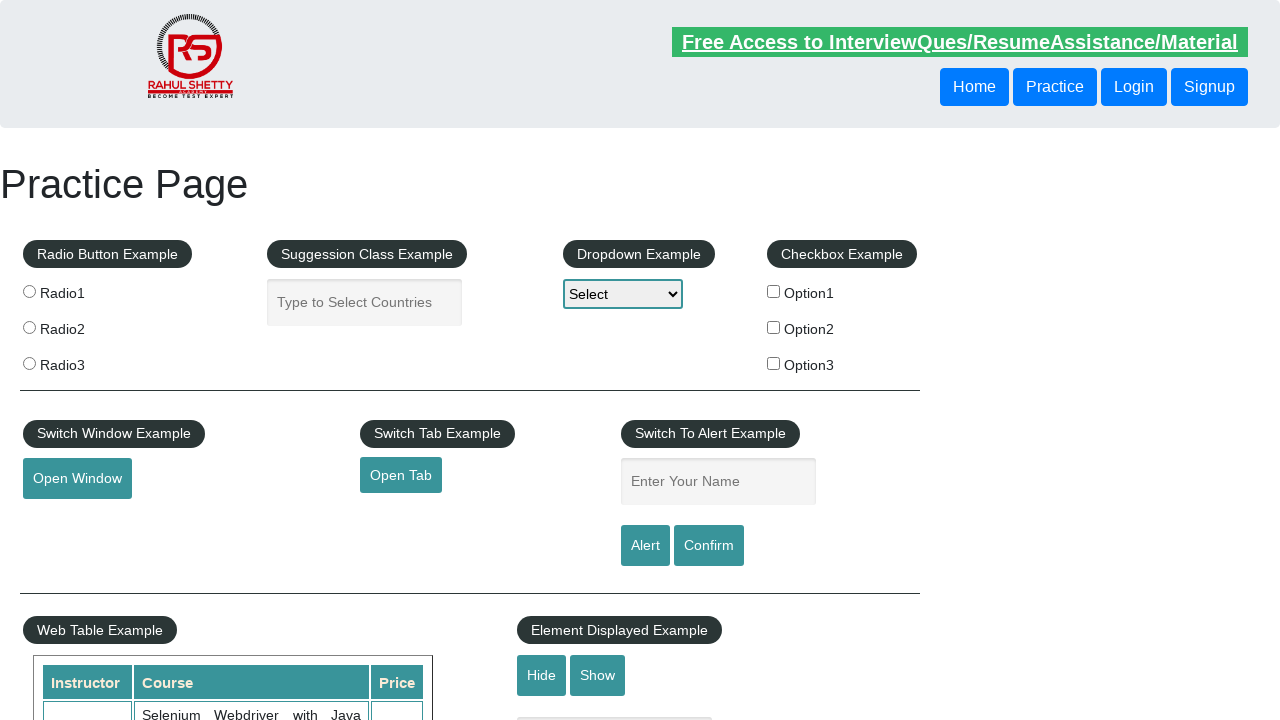